Tests Playwright's ability to wait for a new page to be created after clicking a link, then retrieves the title of the newly opened page.

Starting URL: https://the-internet.herokuapp.com/windows

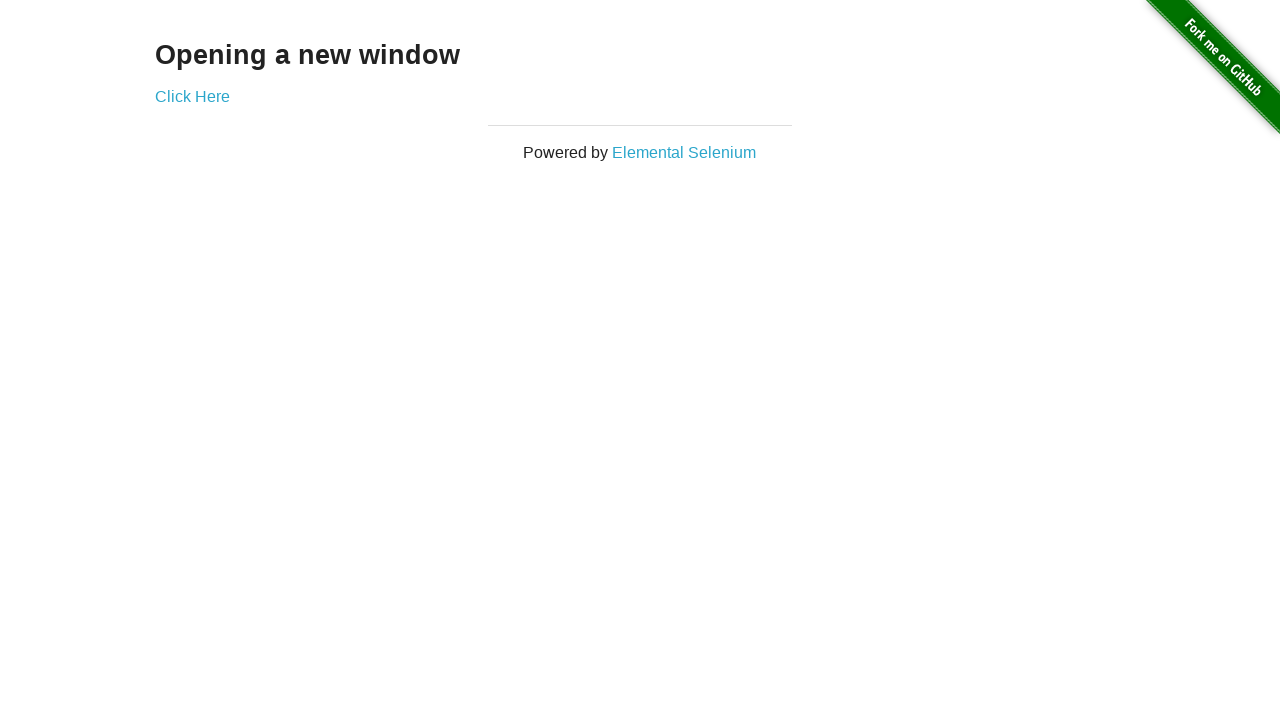

Clicked 'Click Here' link to trigger new page creation at (192, 96) on xpath=//a[text()='Click Here']
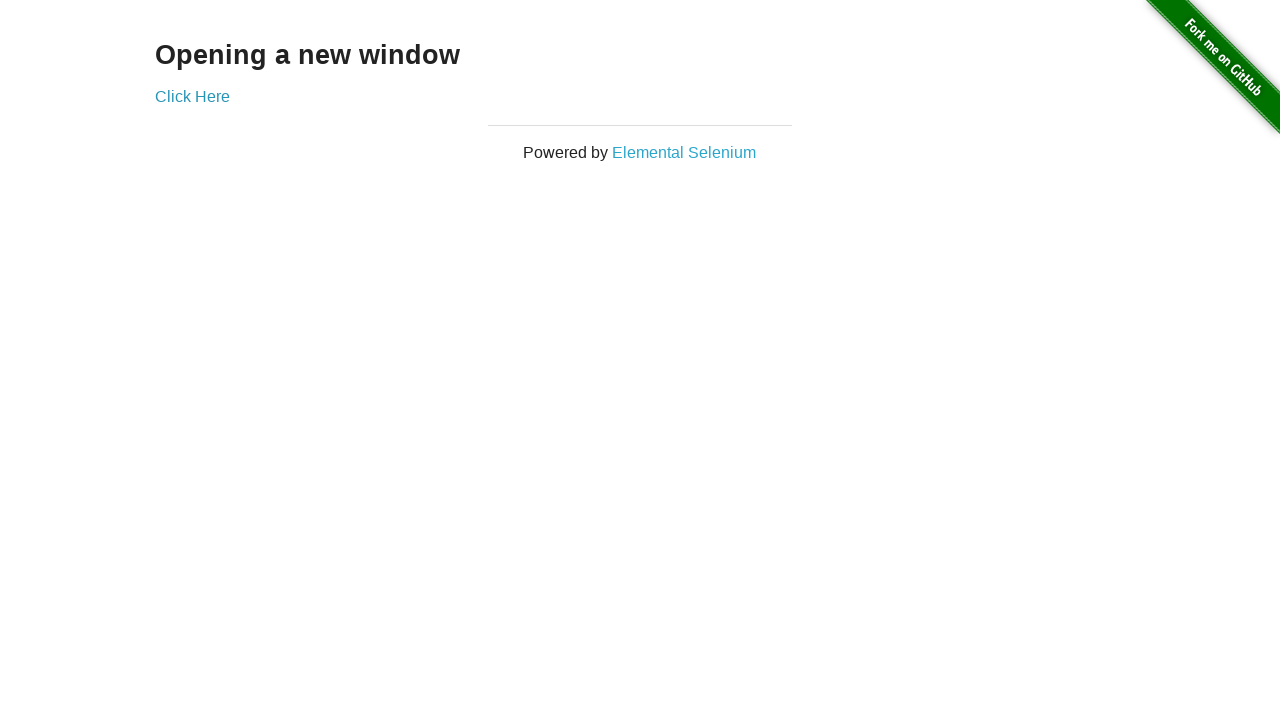

New page object retrieved from context
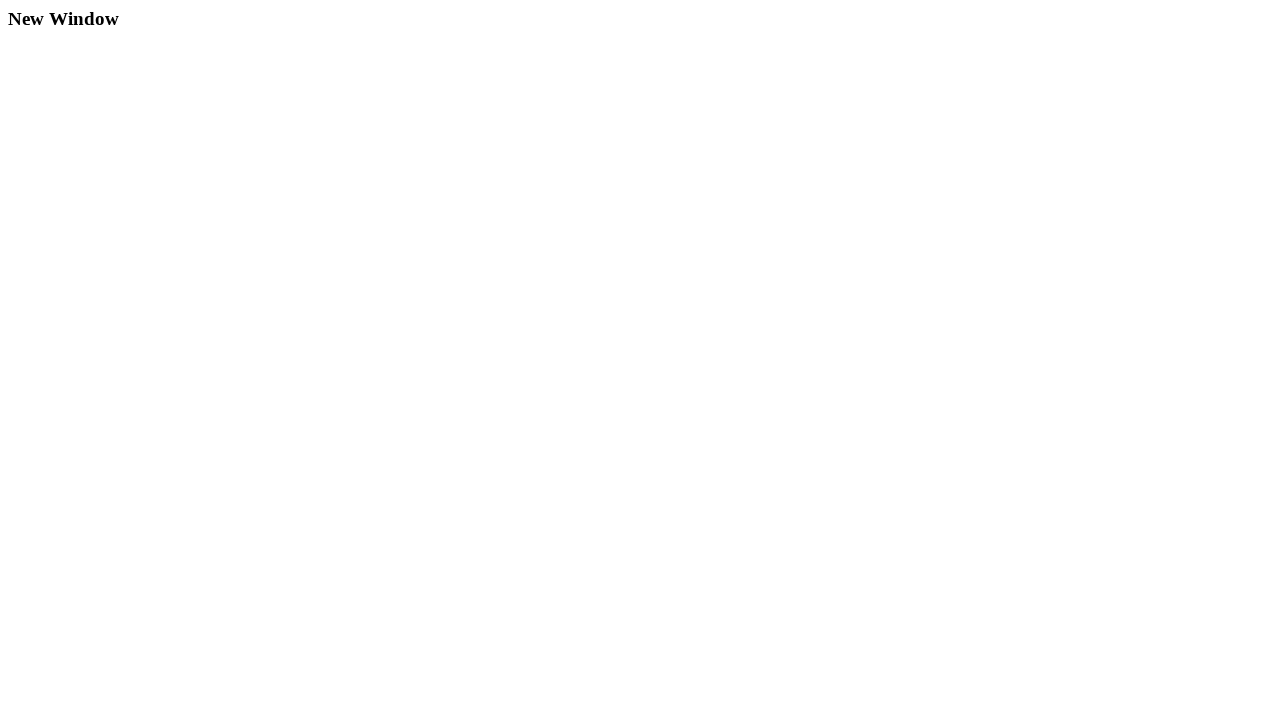

New page finished loading
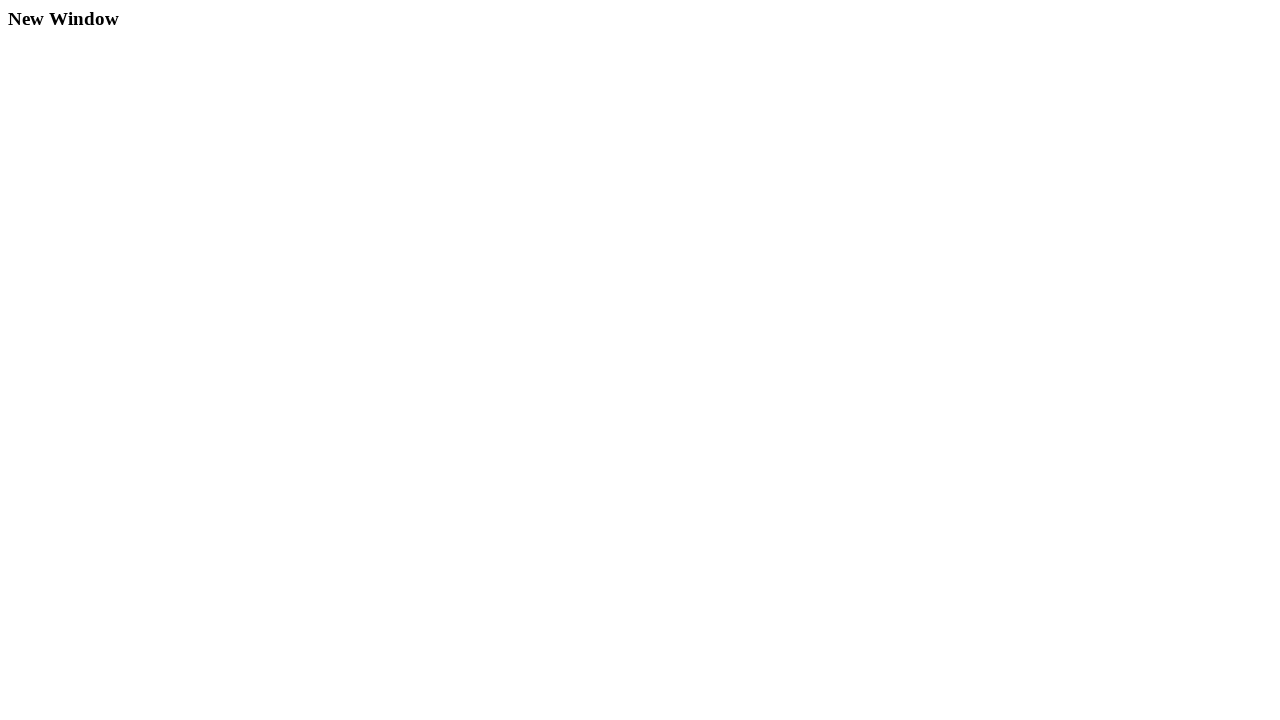

Retrieved new page title: New Window
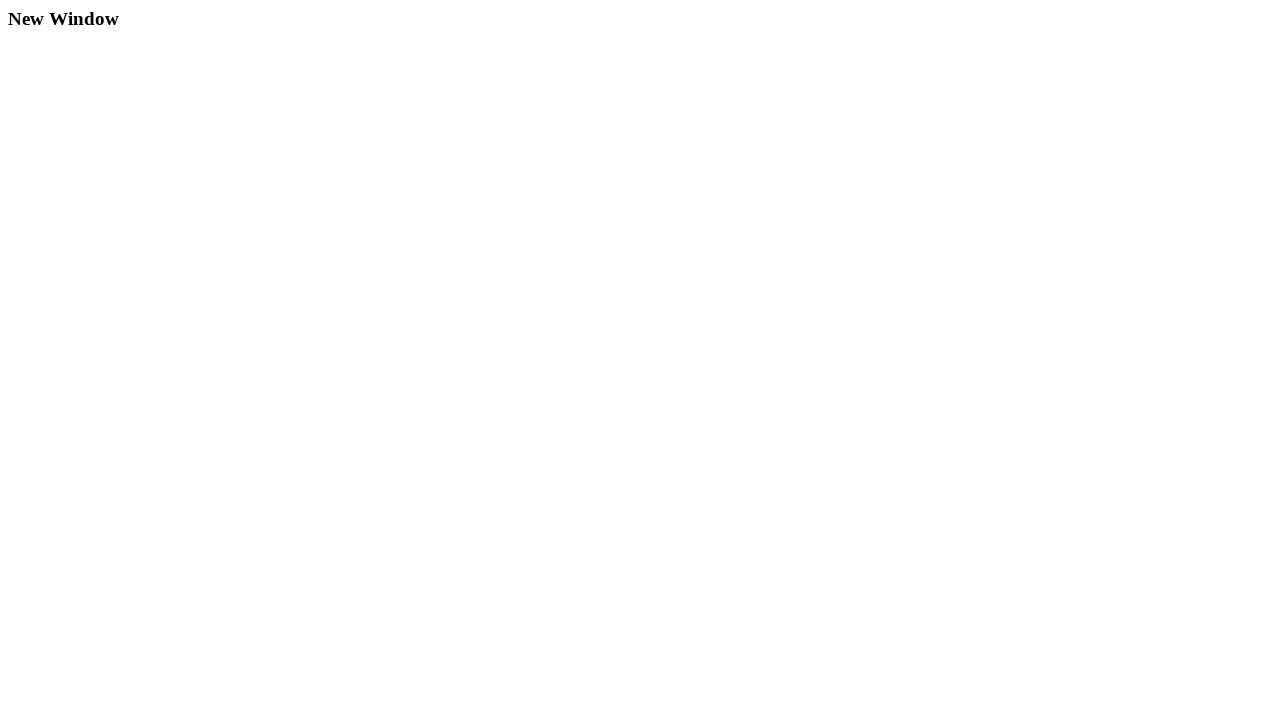

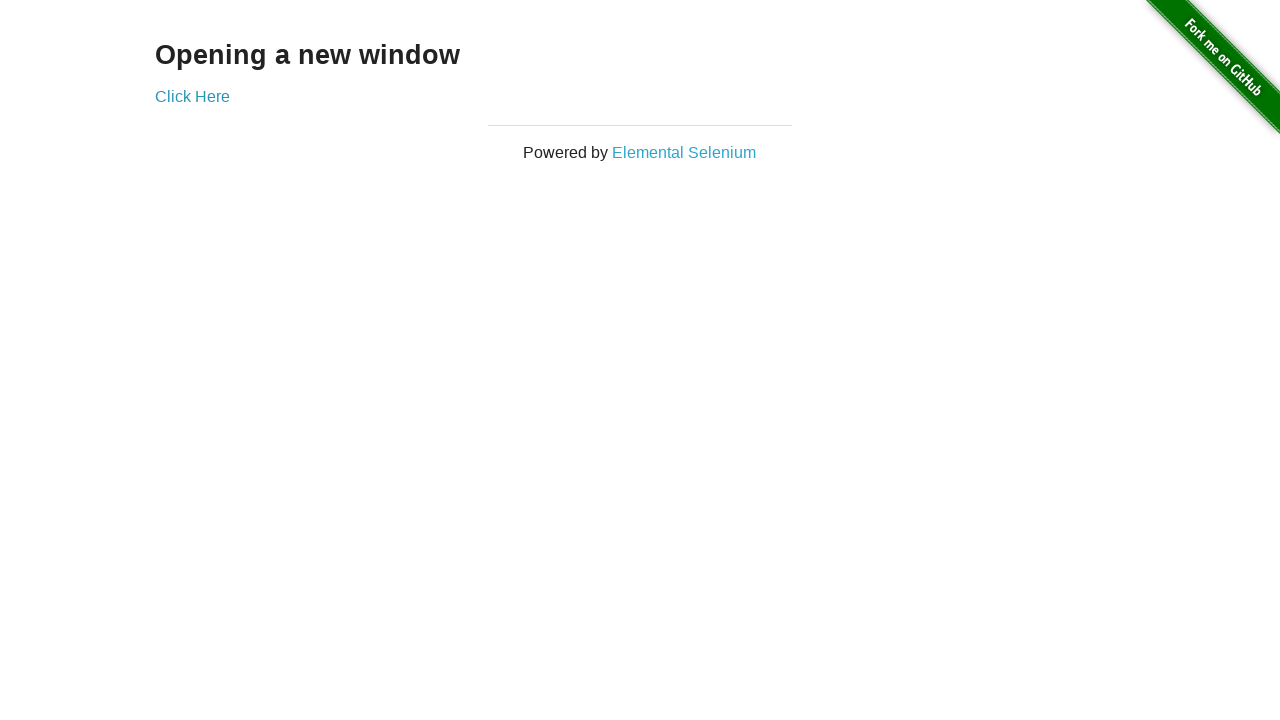